Navigates to W3Schools HTML tables tutorial page and verifies that table elements are present and contain expected content.

Starting URL: https://www.w3schools.com/html/html_tables.asp

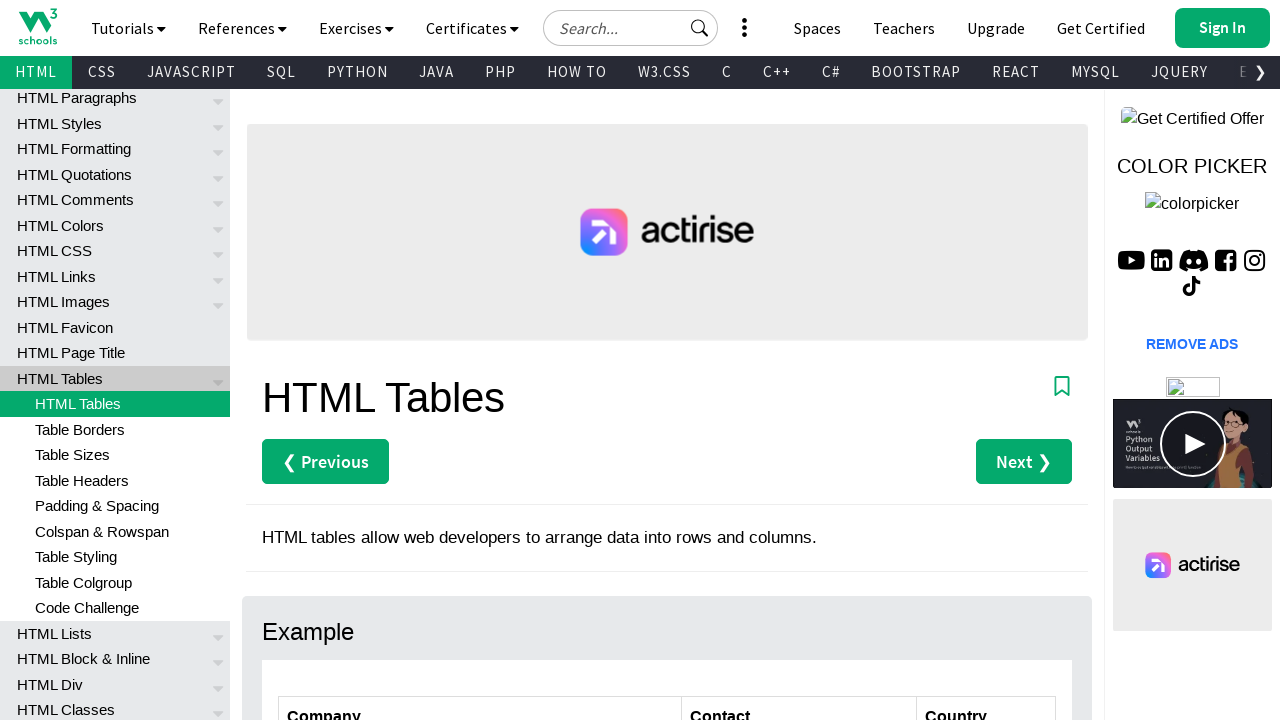

Navigated to W3Schools HTML tables tutorial page
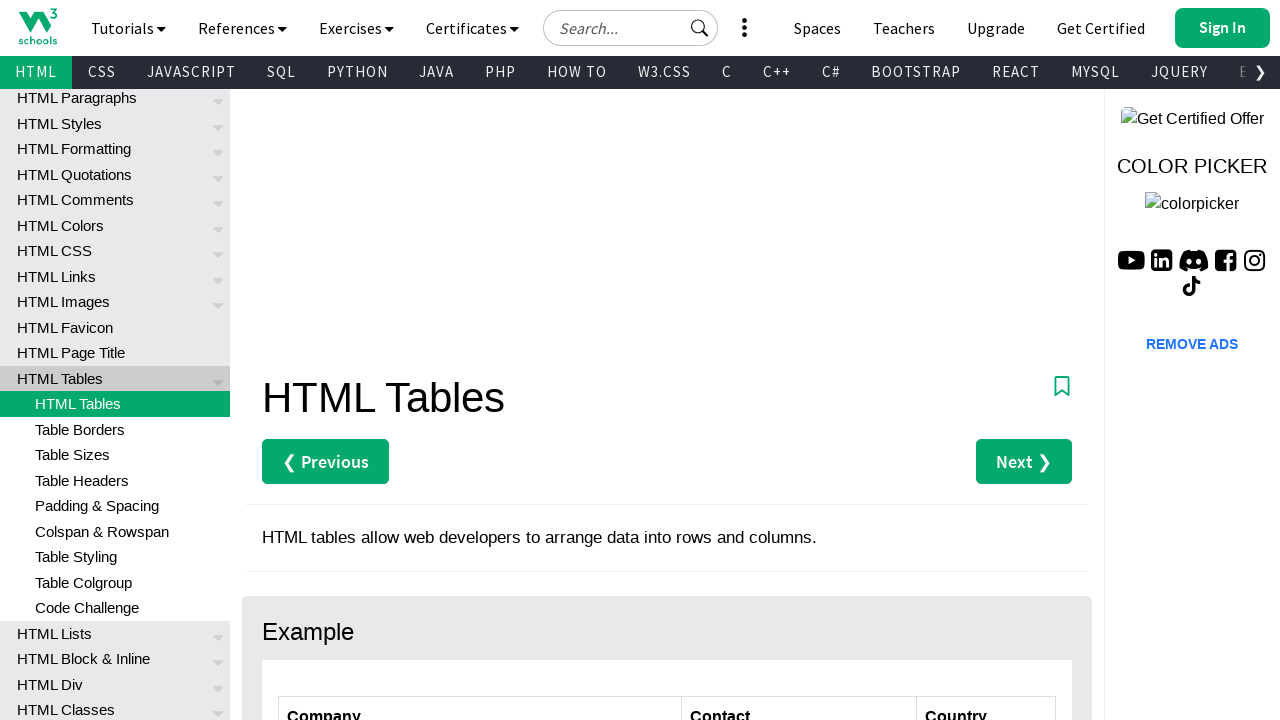

Waited for table elements to be visible
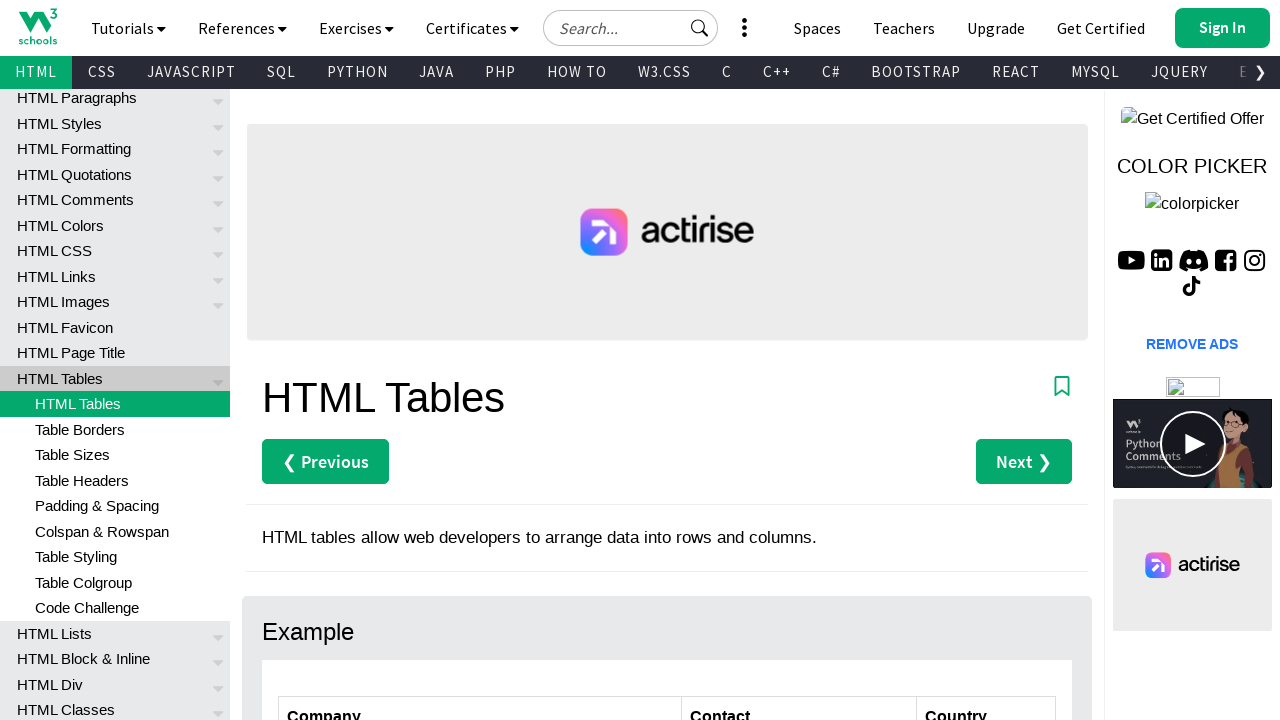

Retrieved all table elements from page (found 2 tables)
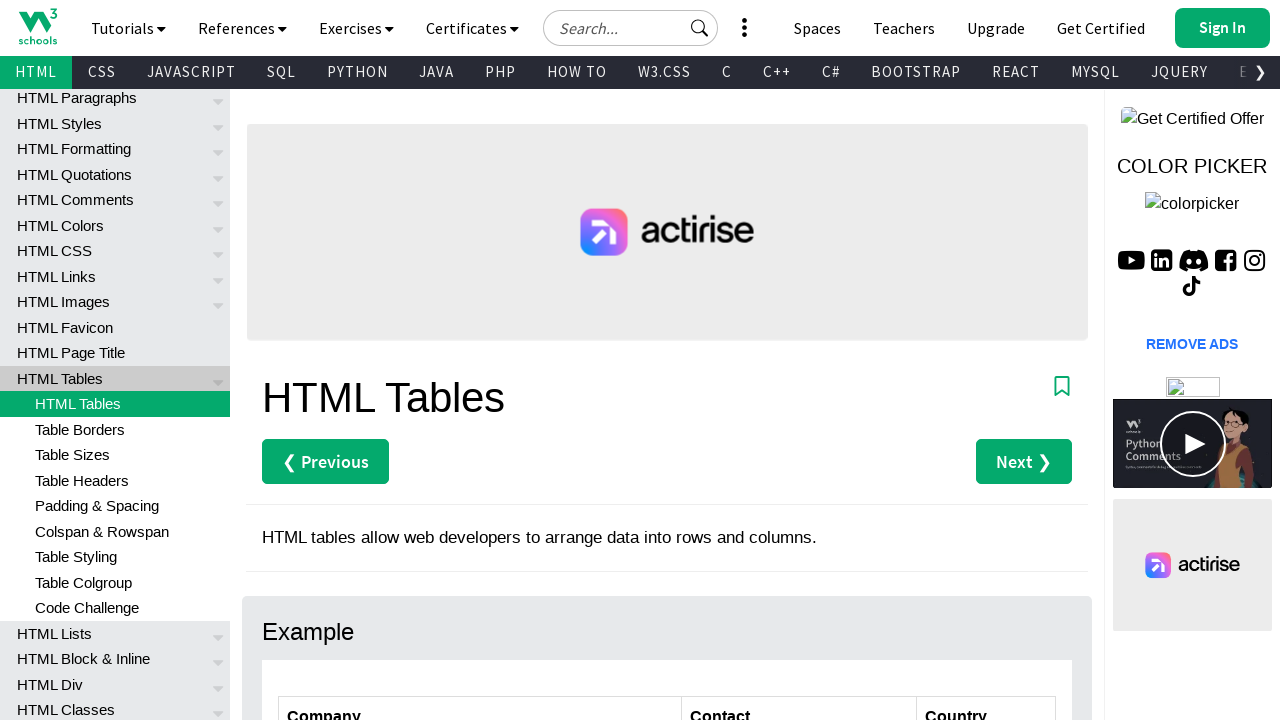

Verified that at least one table is present on the page
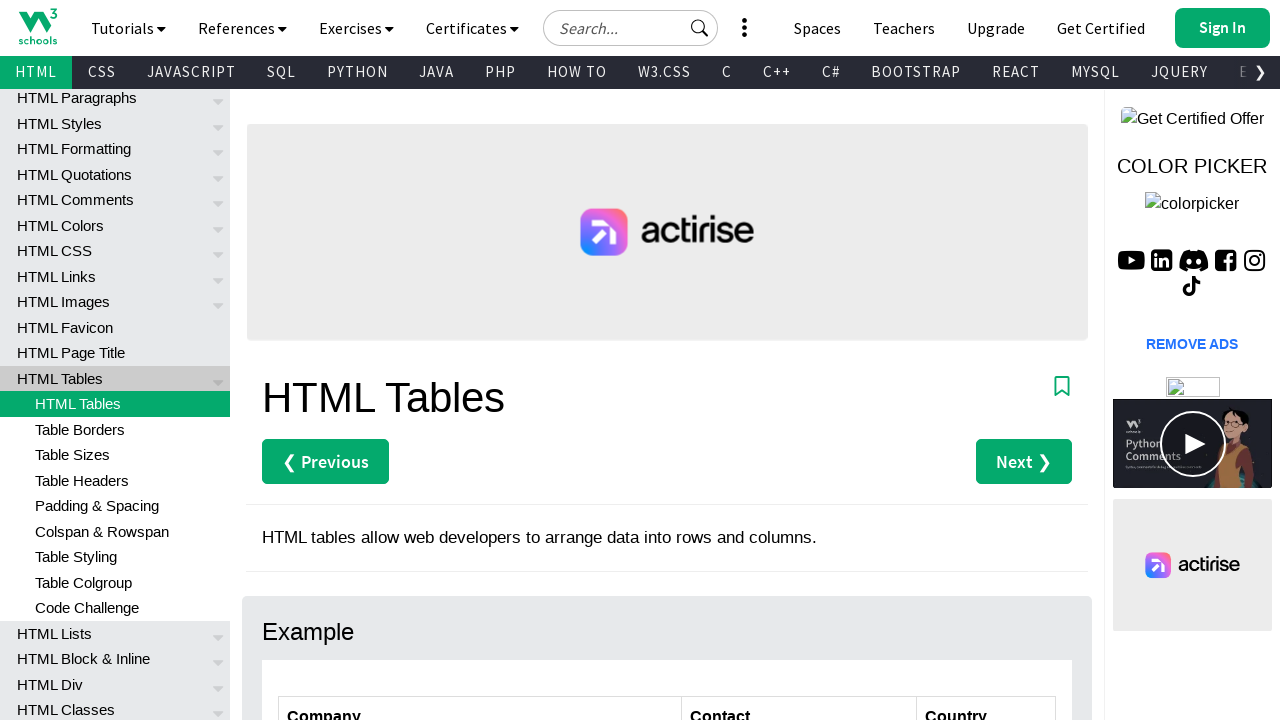

Waited for table rows with data cells to be present
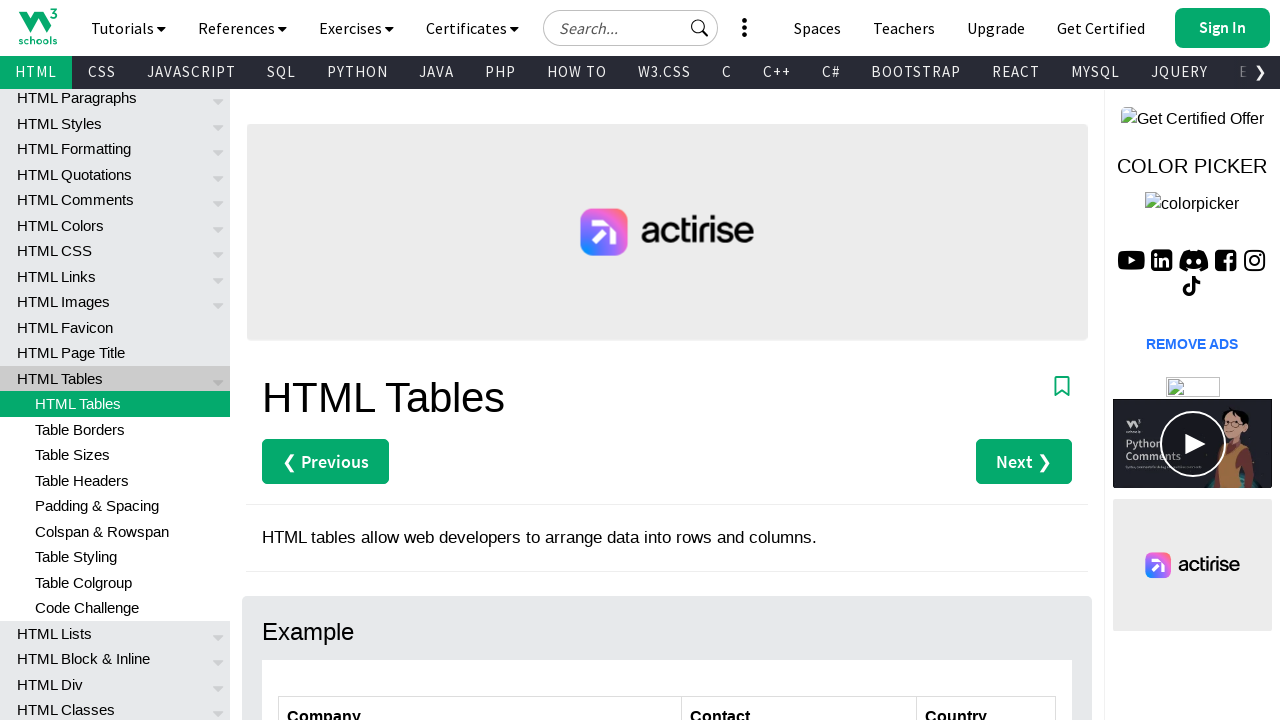

Retrieved text content from the first table element
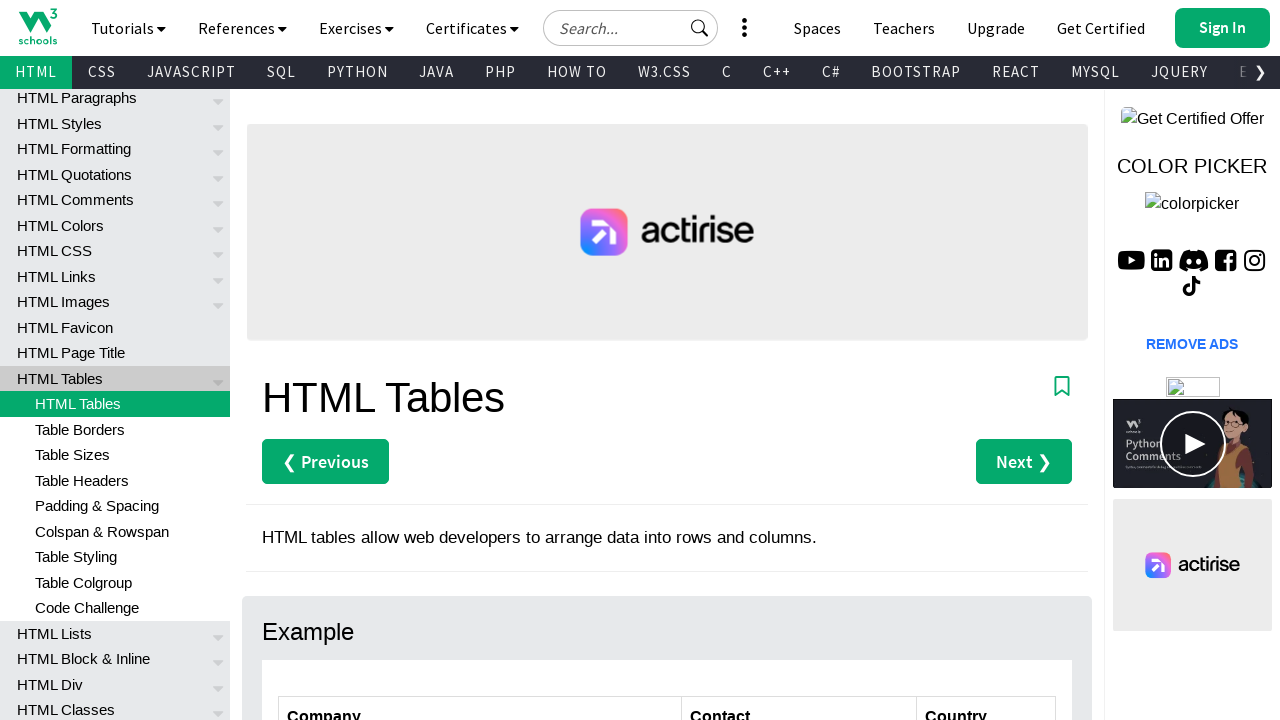

Verified that the table contains expected content
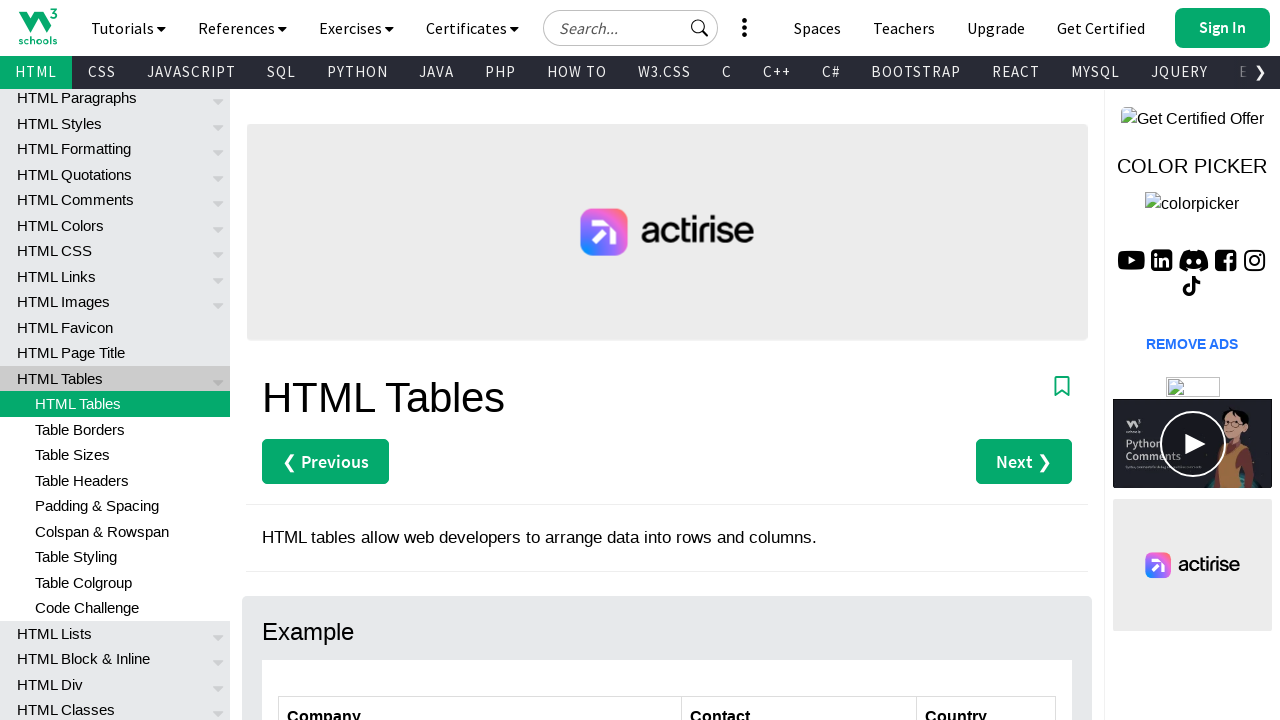

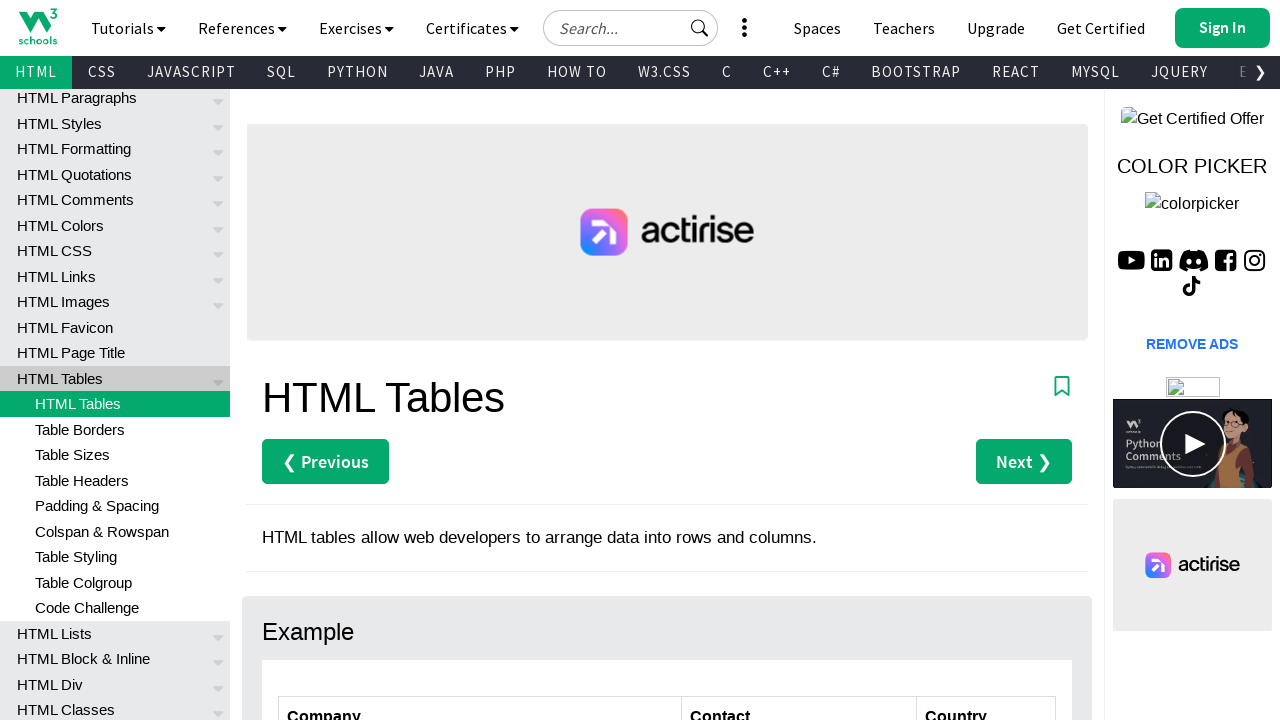